Tests that the Clear completed button is hidden when there are no completed items

Starting URL: https://demo.playwright.dev/todomvc

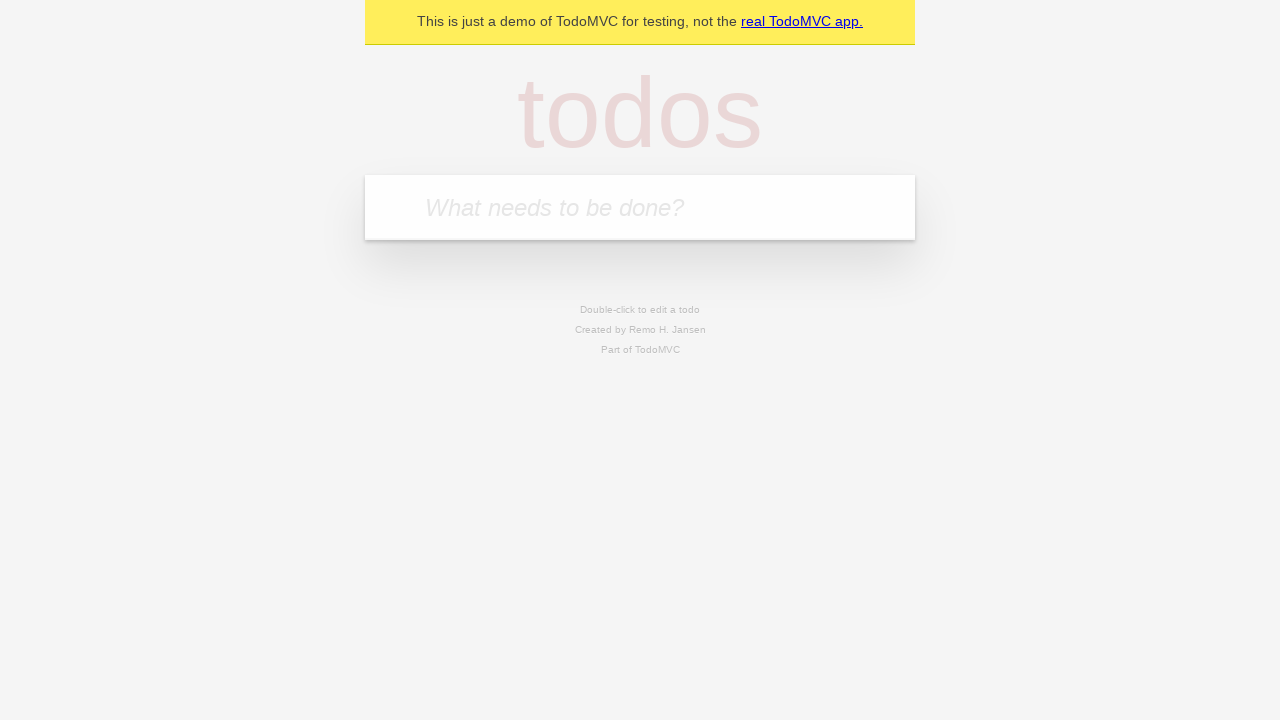

Filled todo input with 'buy some cheese' on internal:attr=[placeholder="What needs to be done?"i]
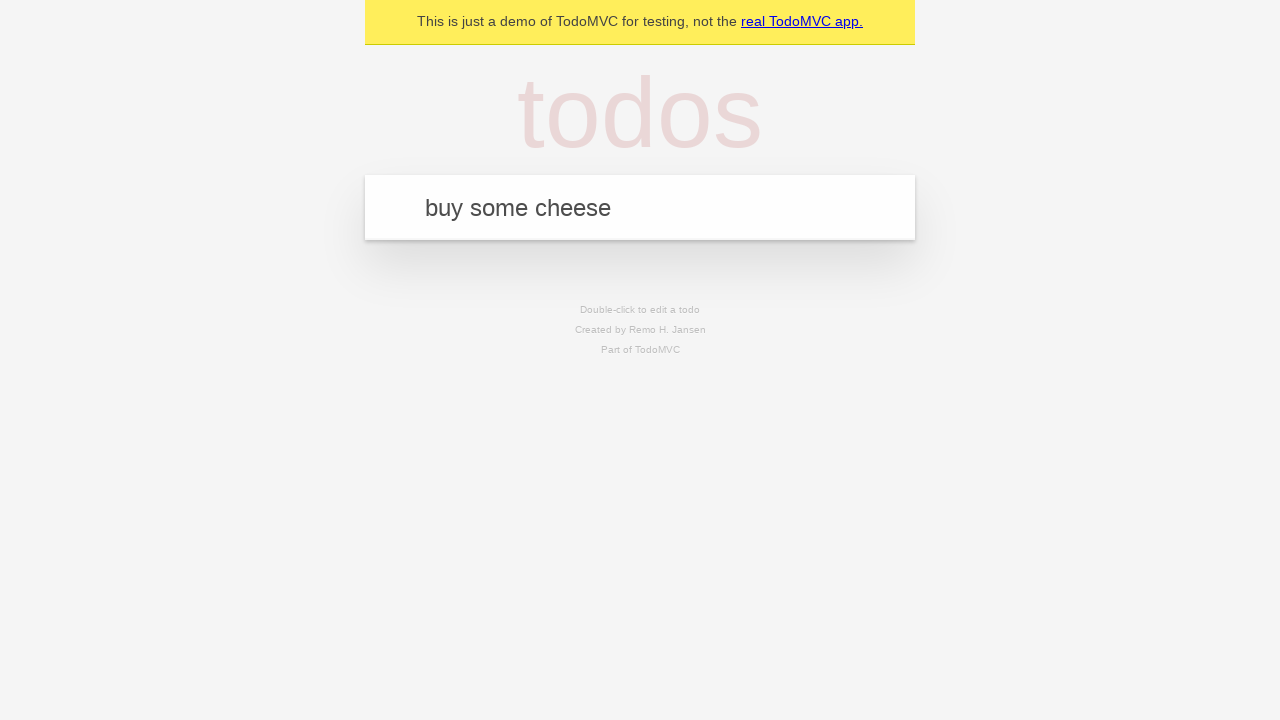

Pressed Enter to create todo 'buy some cheese' on internal:attr=[placeholder="What needs to be done?"i]
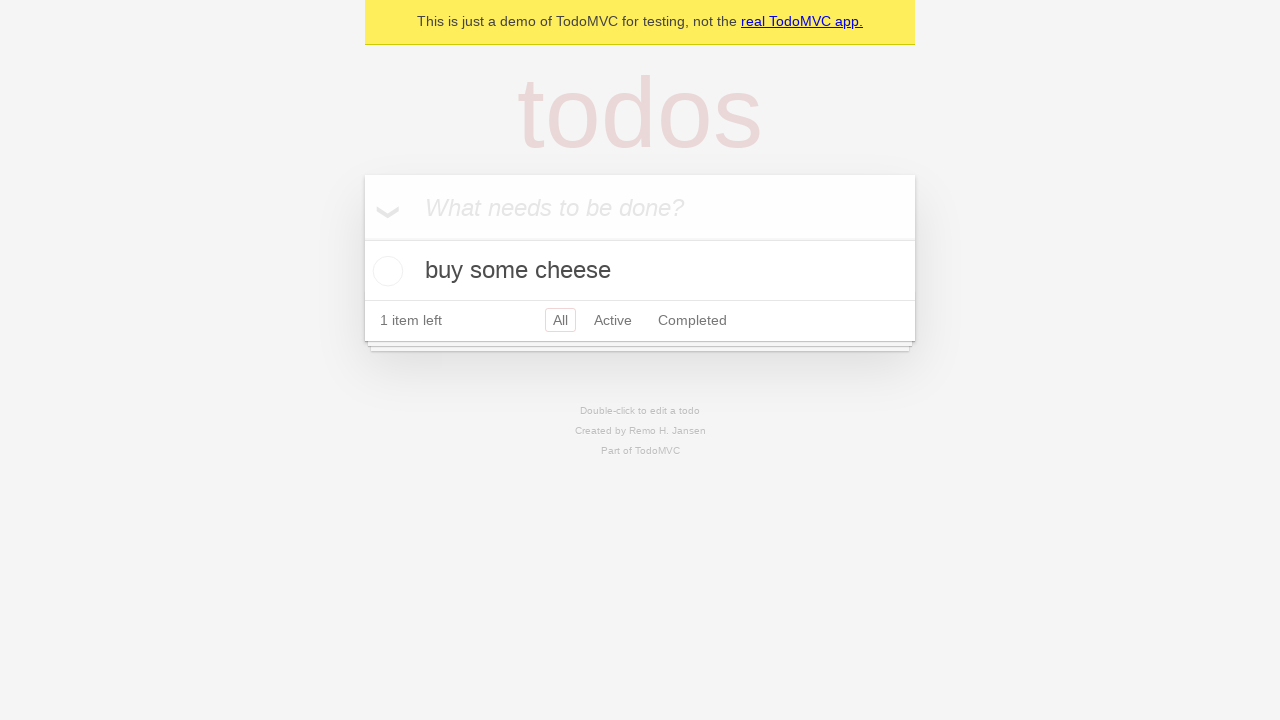

Filled todo input with 'feed the cat' on internal:attr=[placeholder="What needs to be done?"i]
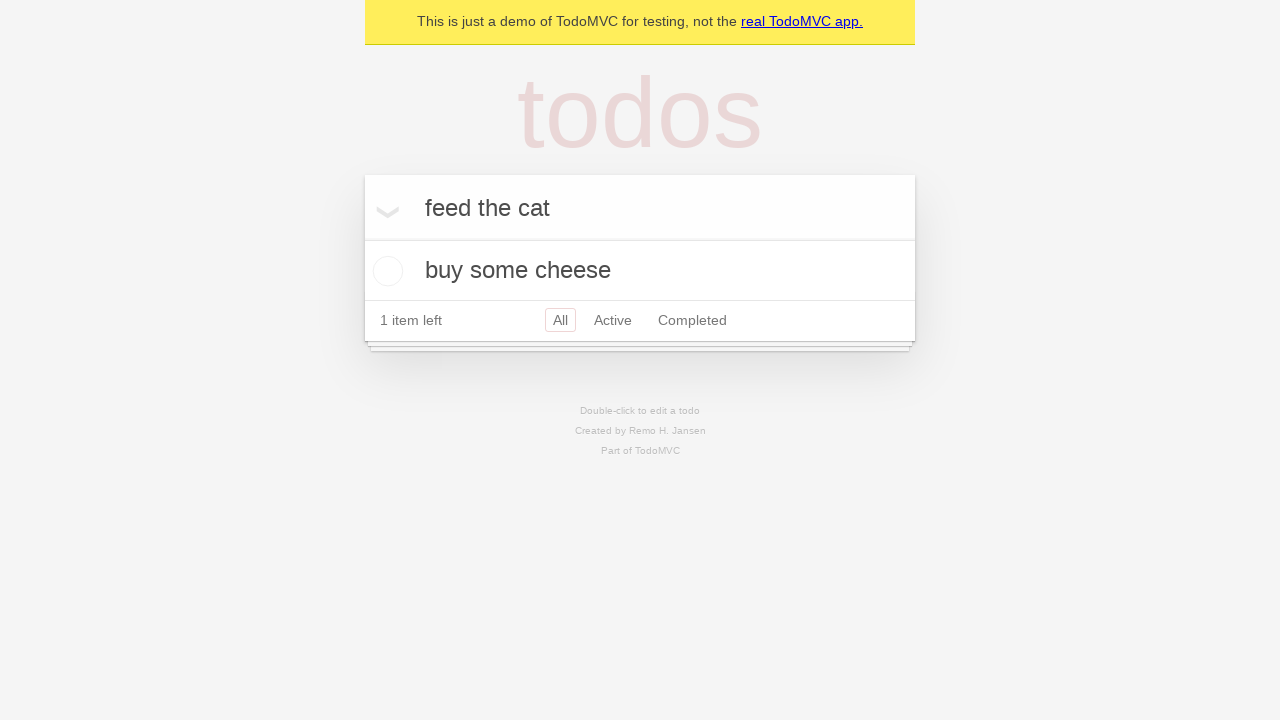

Pressed Enter to create todo 'feed the cat' on internal:attr=[placeholder="What needs to be done?"i]
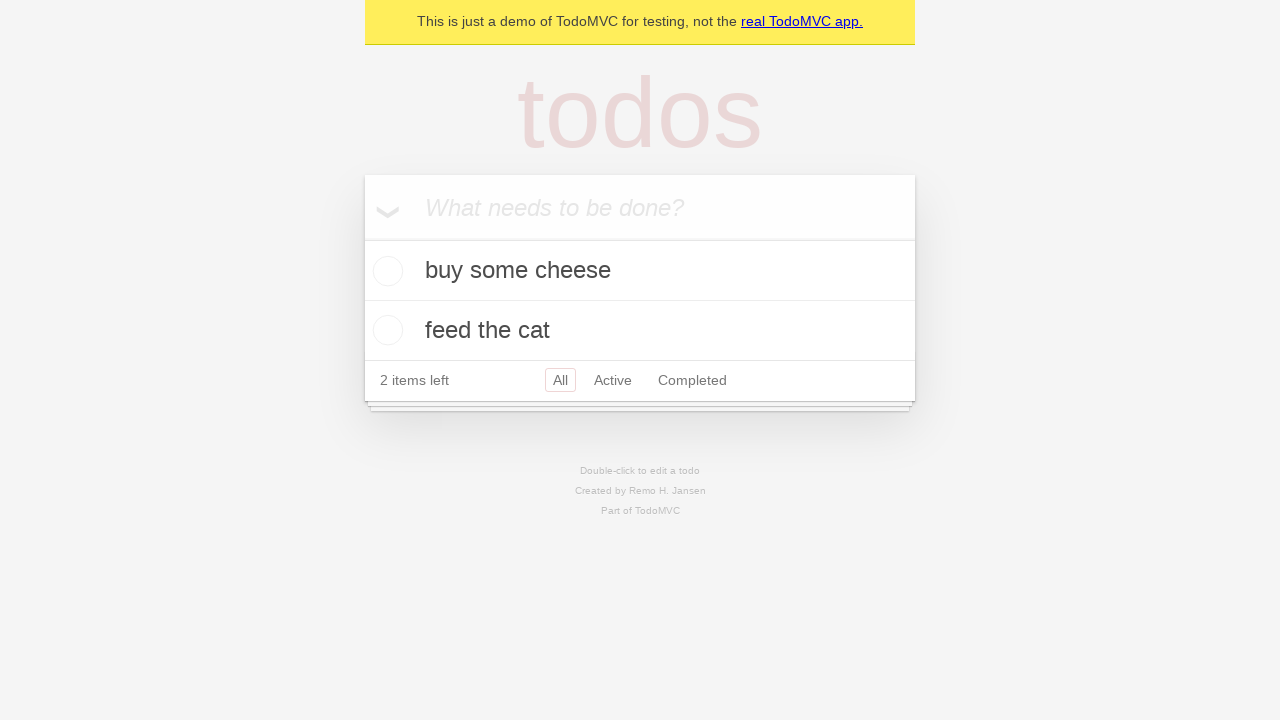

Filled todo input with 'book a doctors appointment' on internal:attr=[placeholder="What needs to be done?"i]
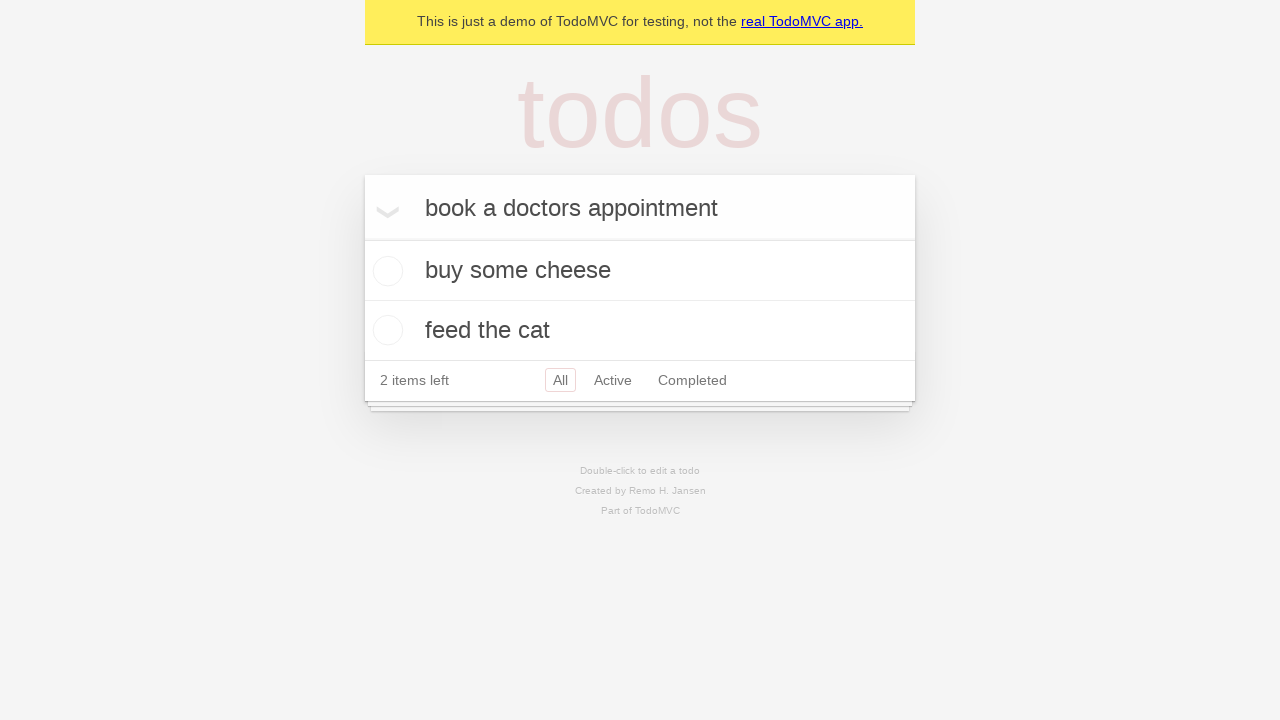

Pressed Enter to create todo 'book a doctors appointment' on internal:attr=[placeholder="What needs to be done?"i]
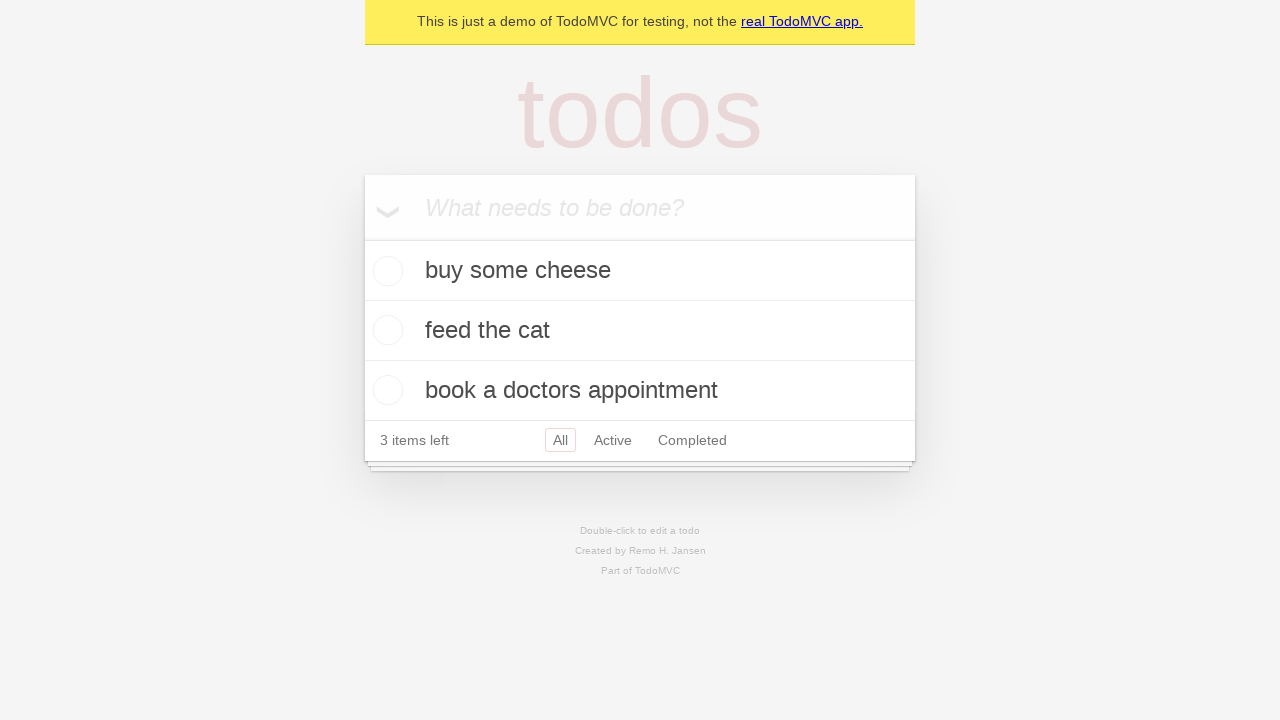

Waited for all three todos to be created
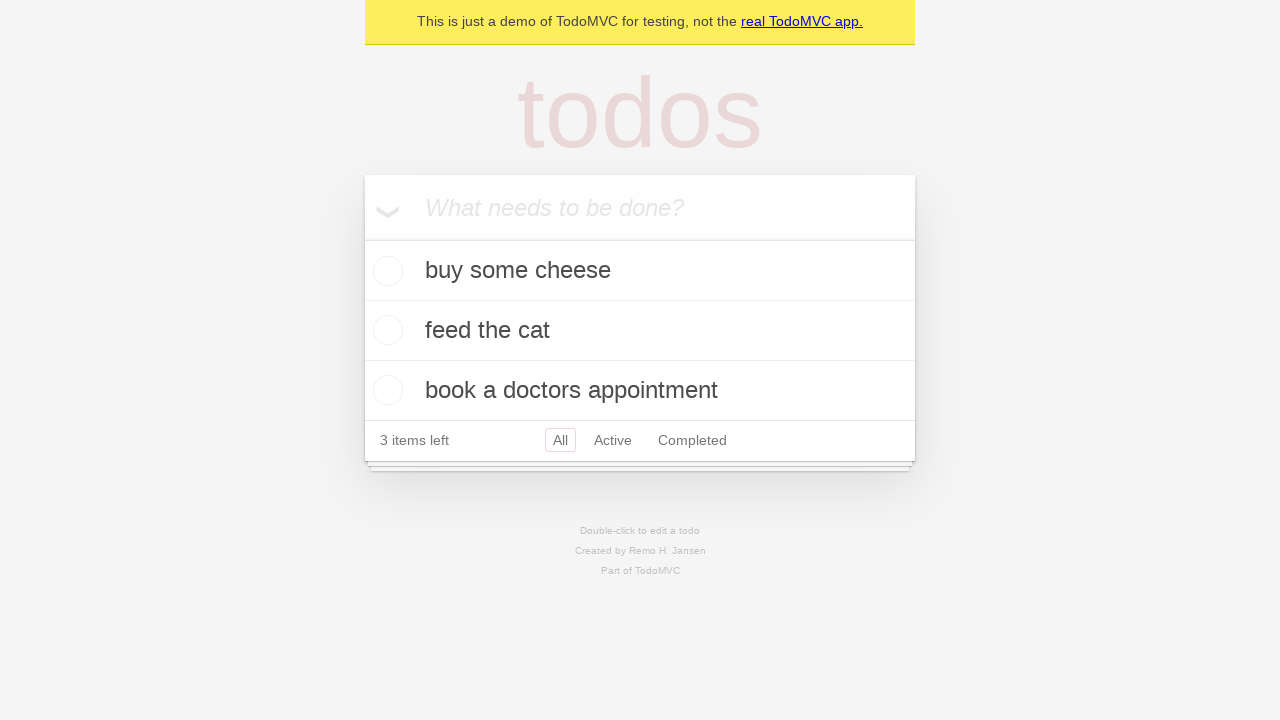

Checked the first todo item as completed at (385, 271) on .todo-list li .toggle >> nth=0
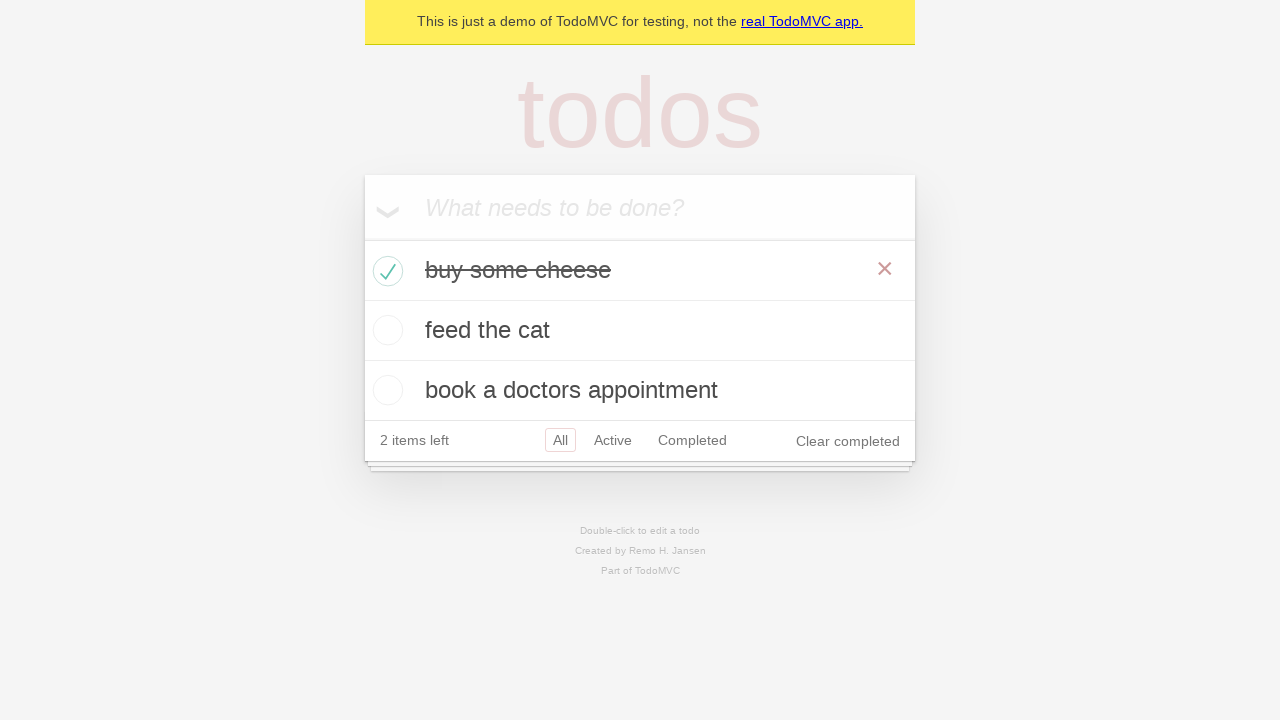

Clicked the 'Clear completed' button to remove completed items at (848, 441) on internal:role=button[name="Clear completed"i]
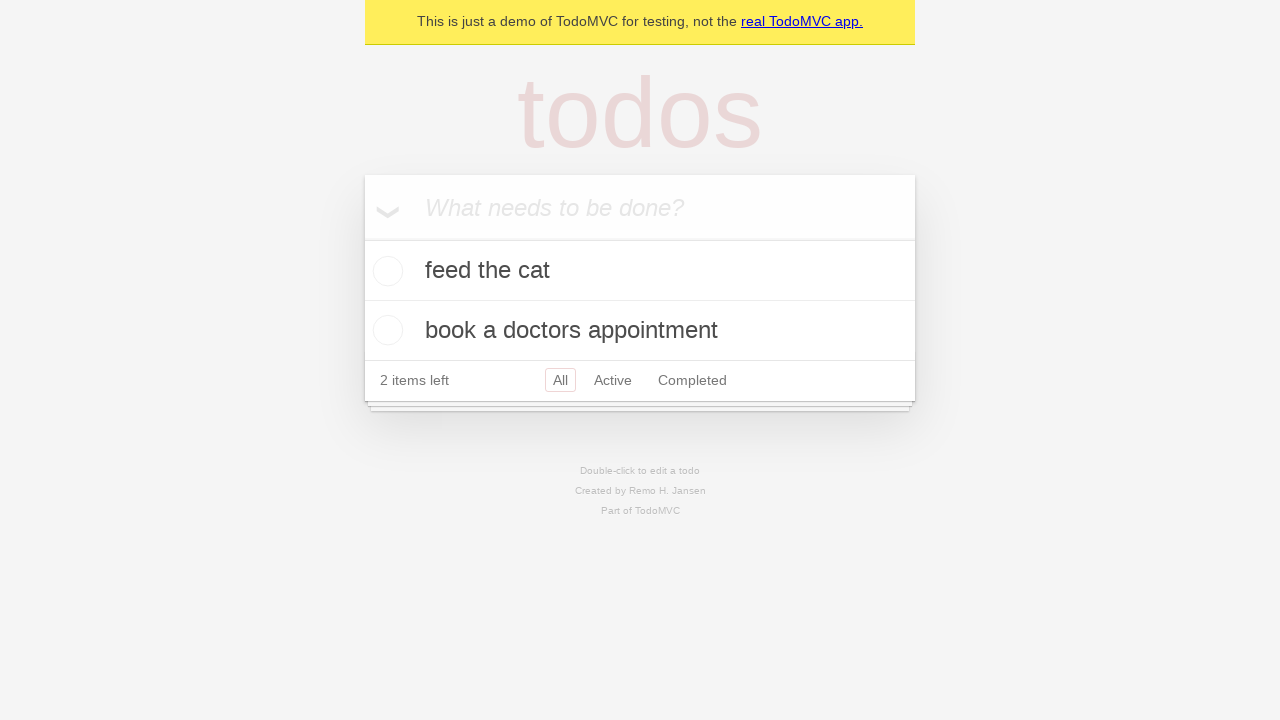

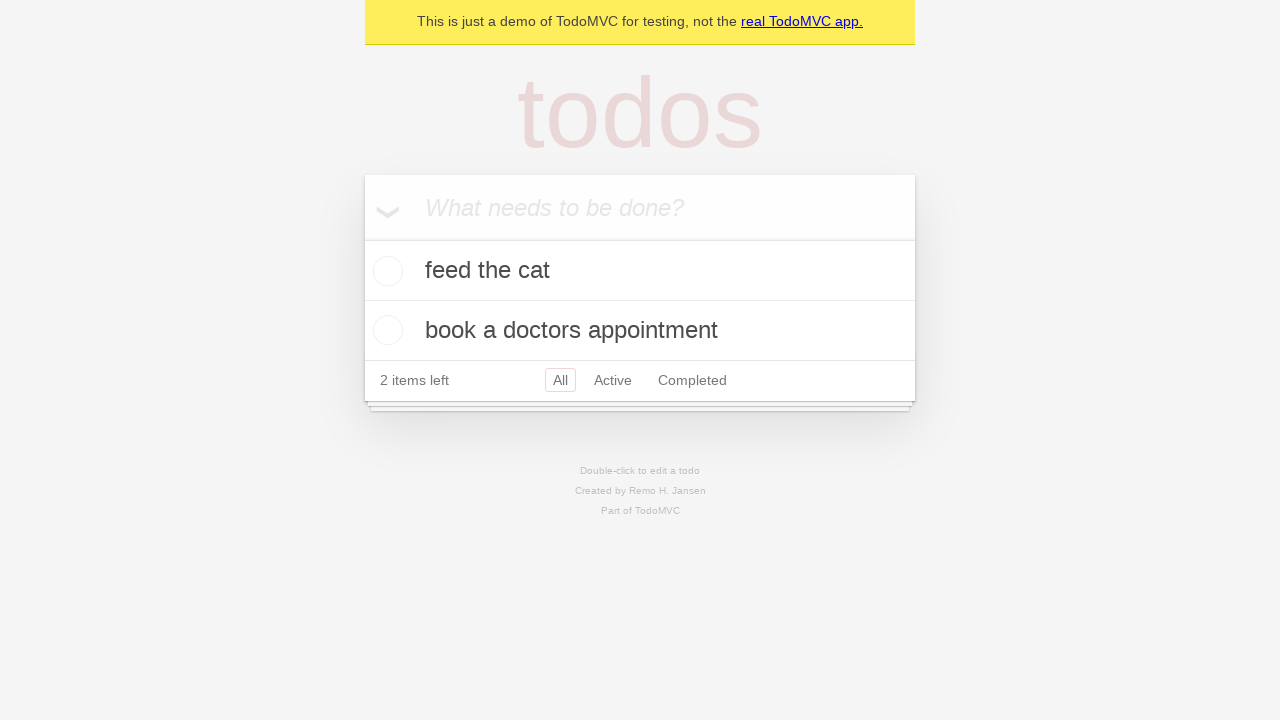